Tests pagination functionality on a Chinese news website by clicking the "next page" link and verifying that article links load on the page.

Starting URL: http://news.163.com/latest/

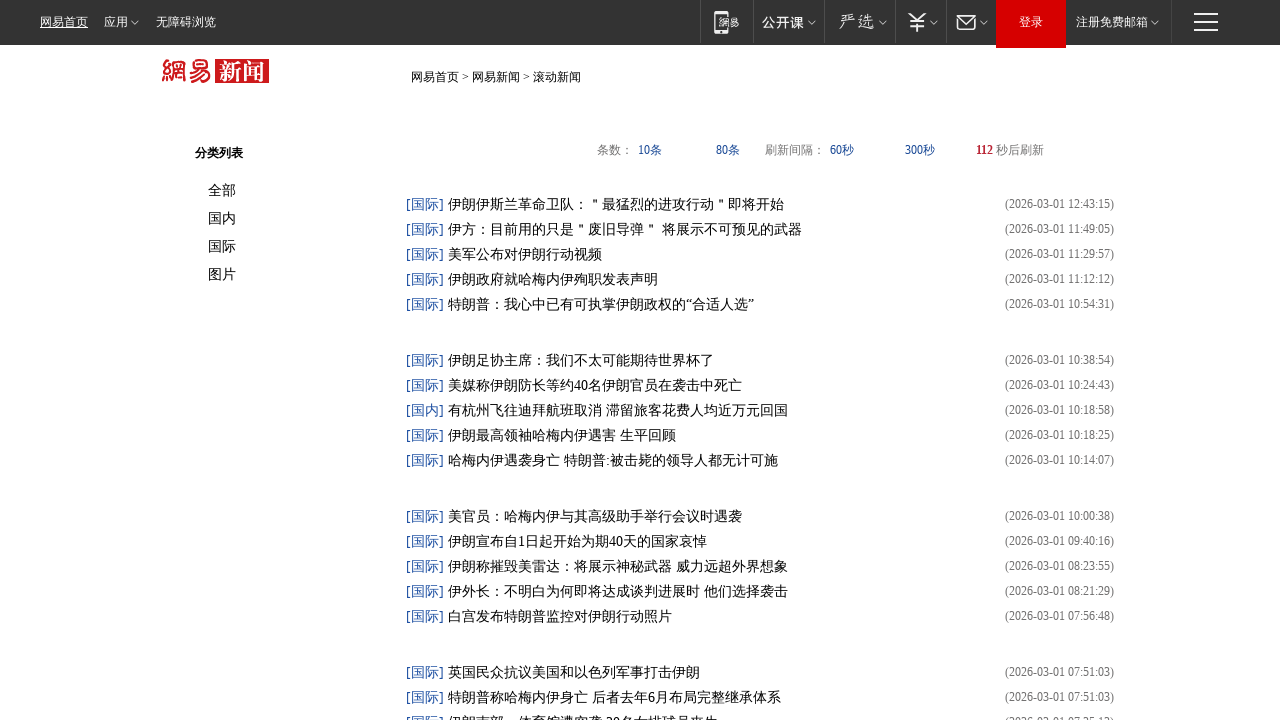

Waited for initial page load - instantPanel element appeared
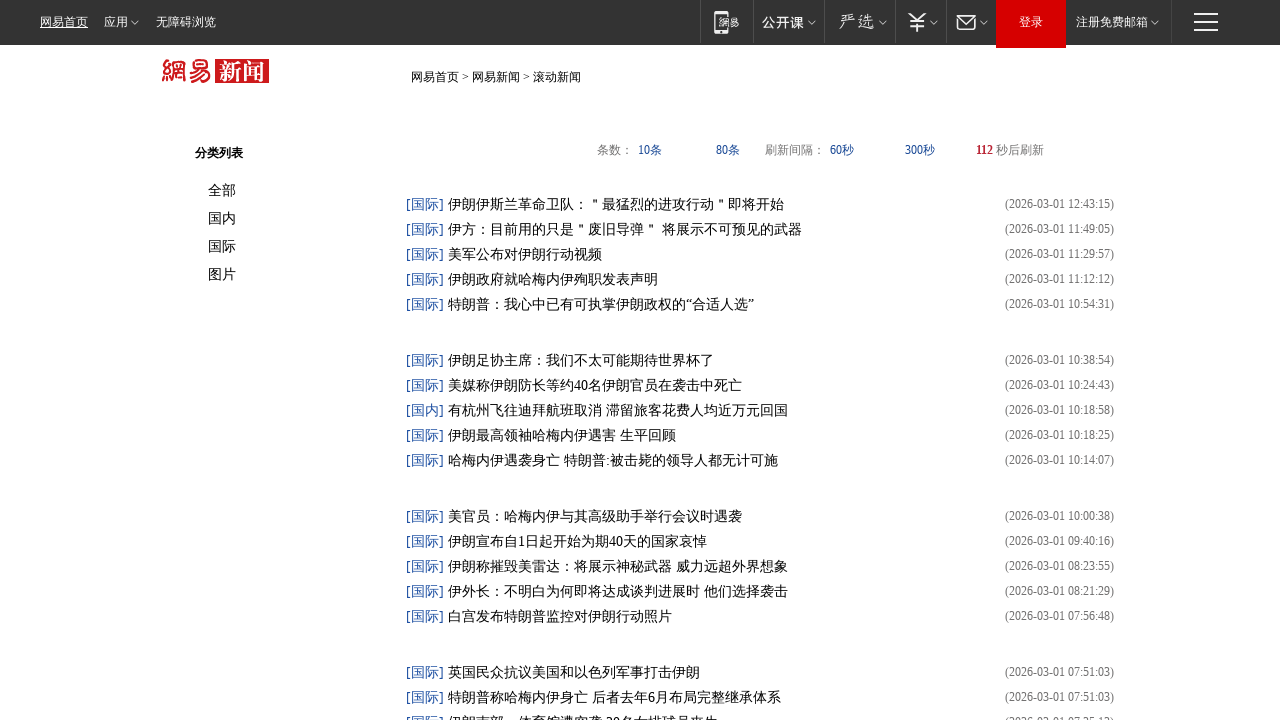

Clicked '下一页' (next page) button at (903, 632) on text=下一页
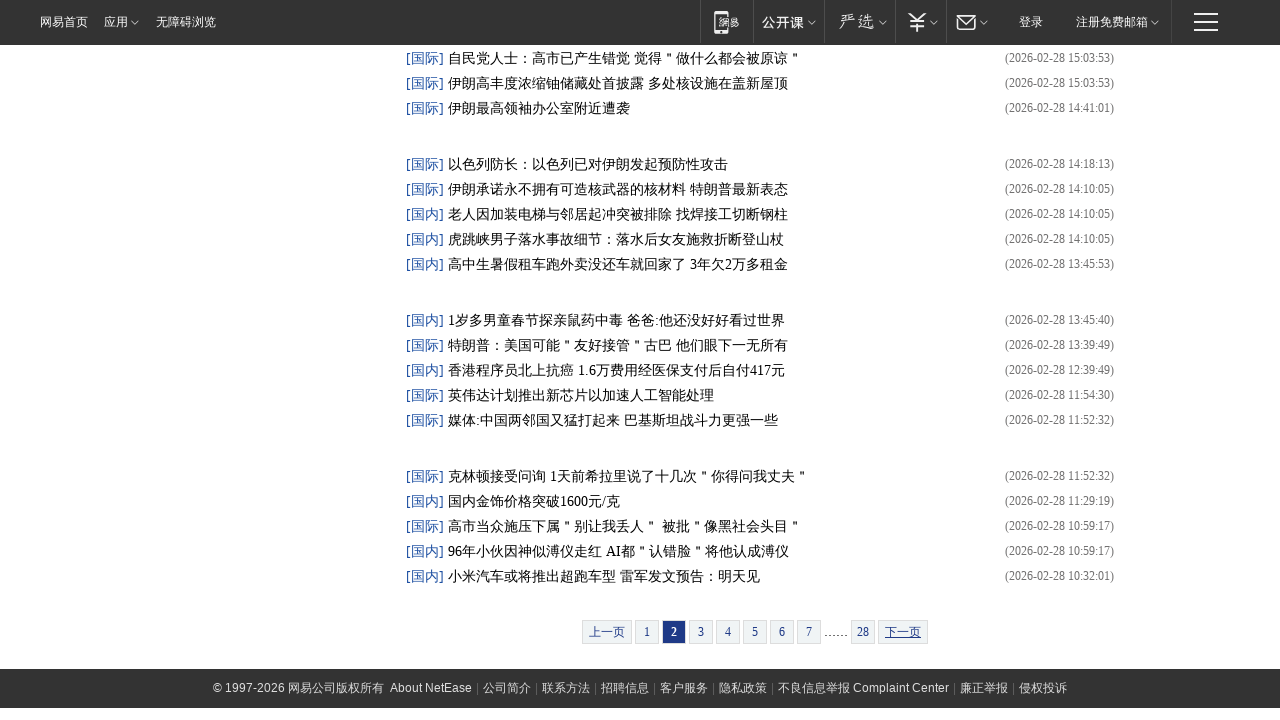

Waited for new article links to load after first pagination
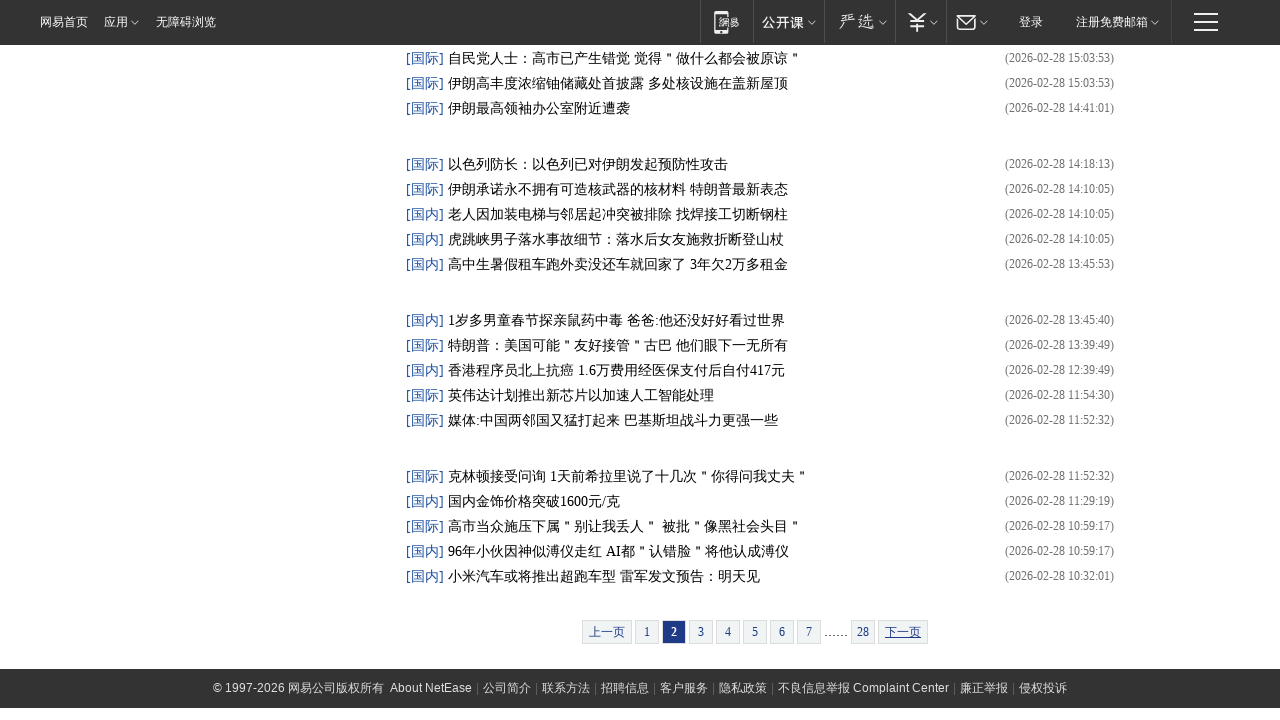

Clicked '下一页' (next page) button again to verify pagination consistency at (903, 632) on text=下一页
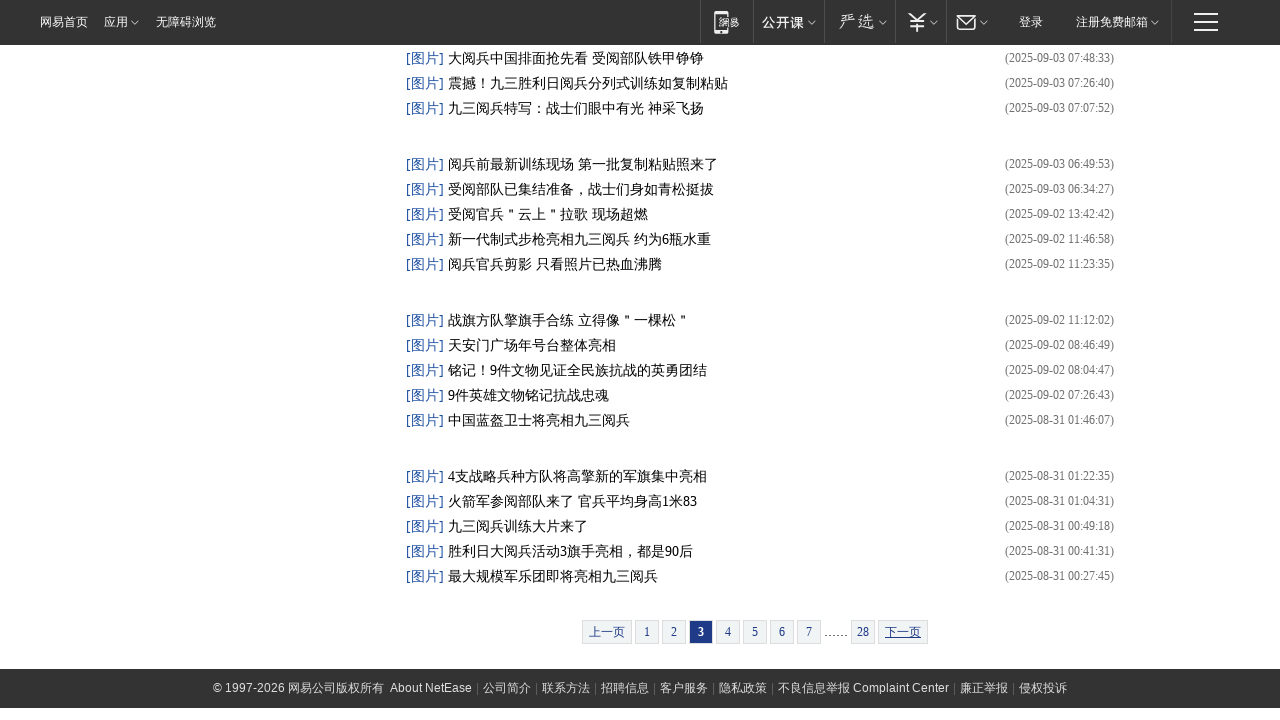

Verified article links are present after second pagination
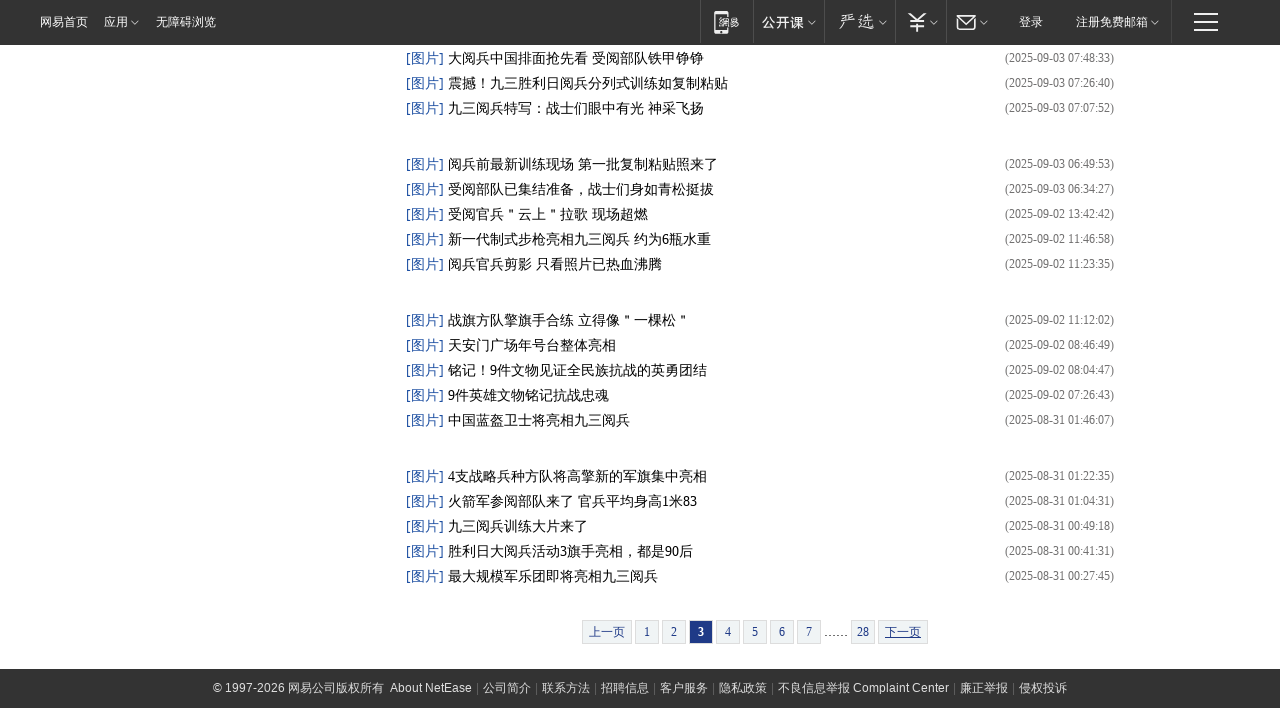

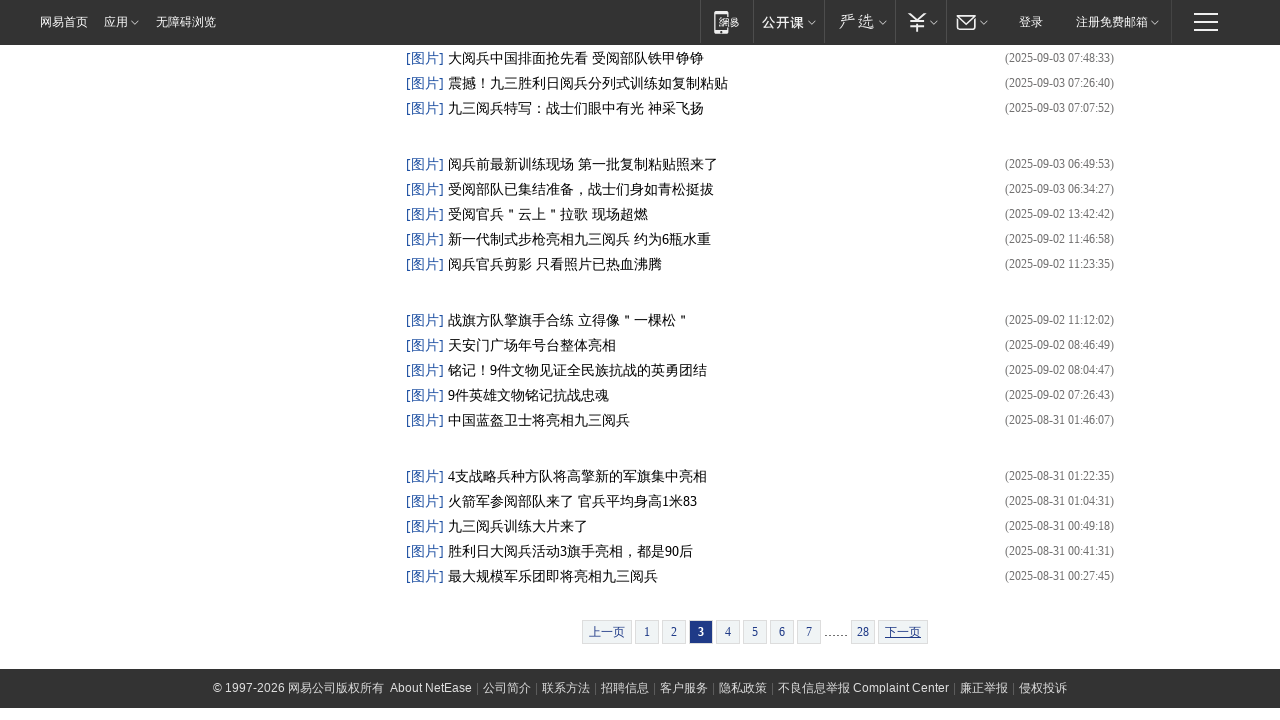